Tests drag and drop functionality by dragging element A to element B's position, then dragging it back

Starting URL: https://the-internet.herokuapp.com/drag_and_drop

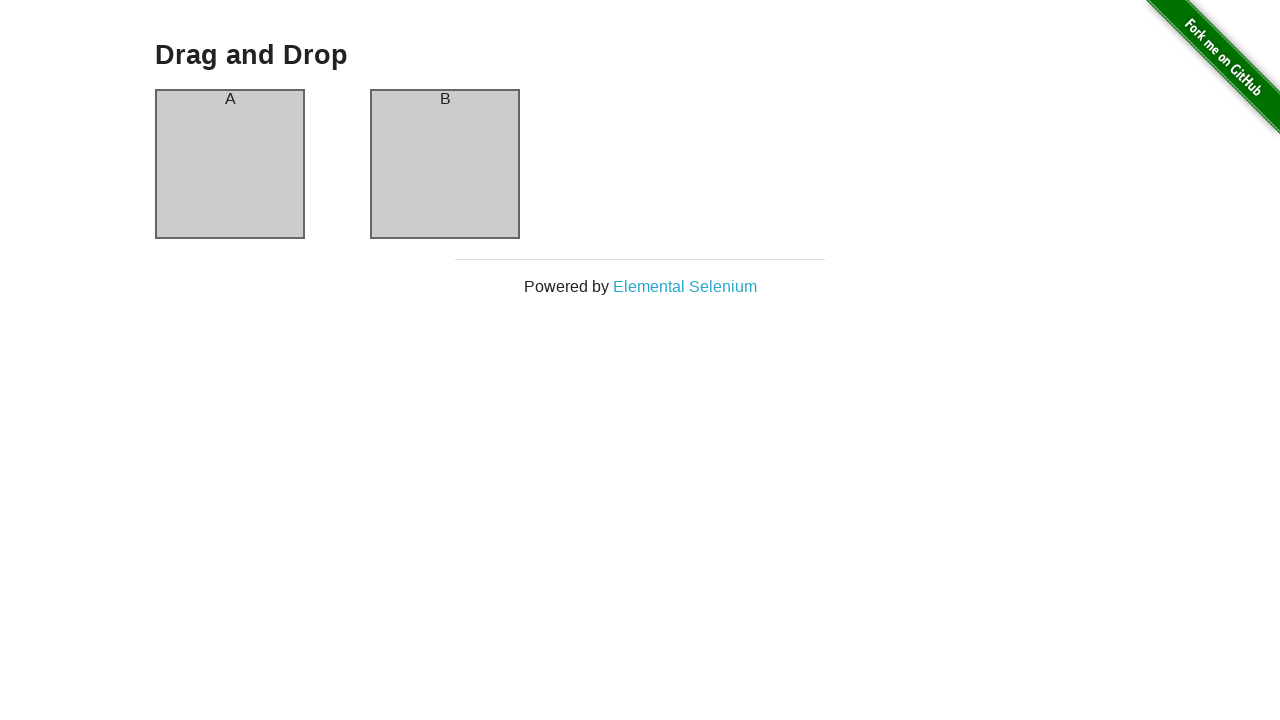

Located element A for dragging
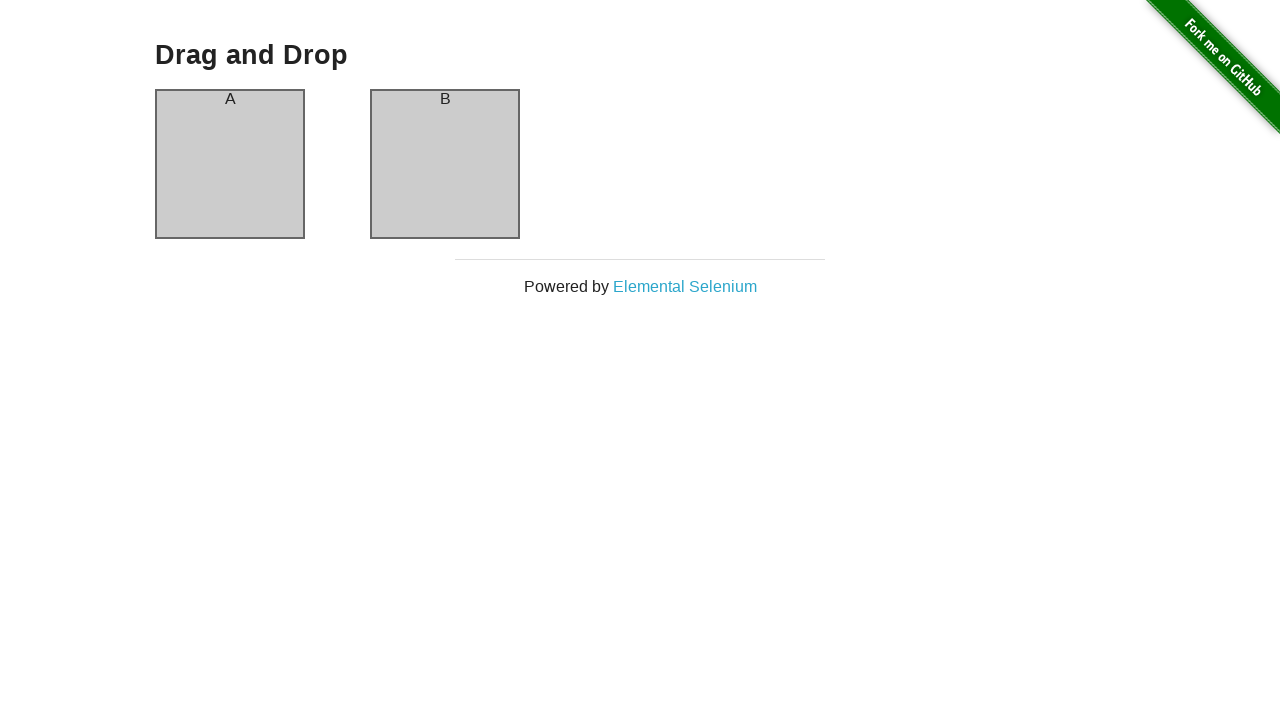

Located element B for dragging
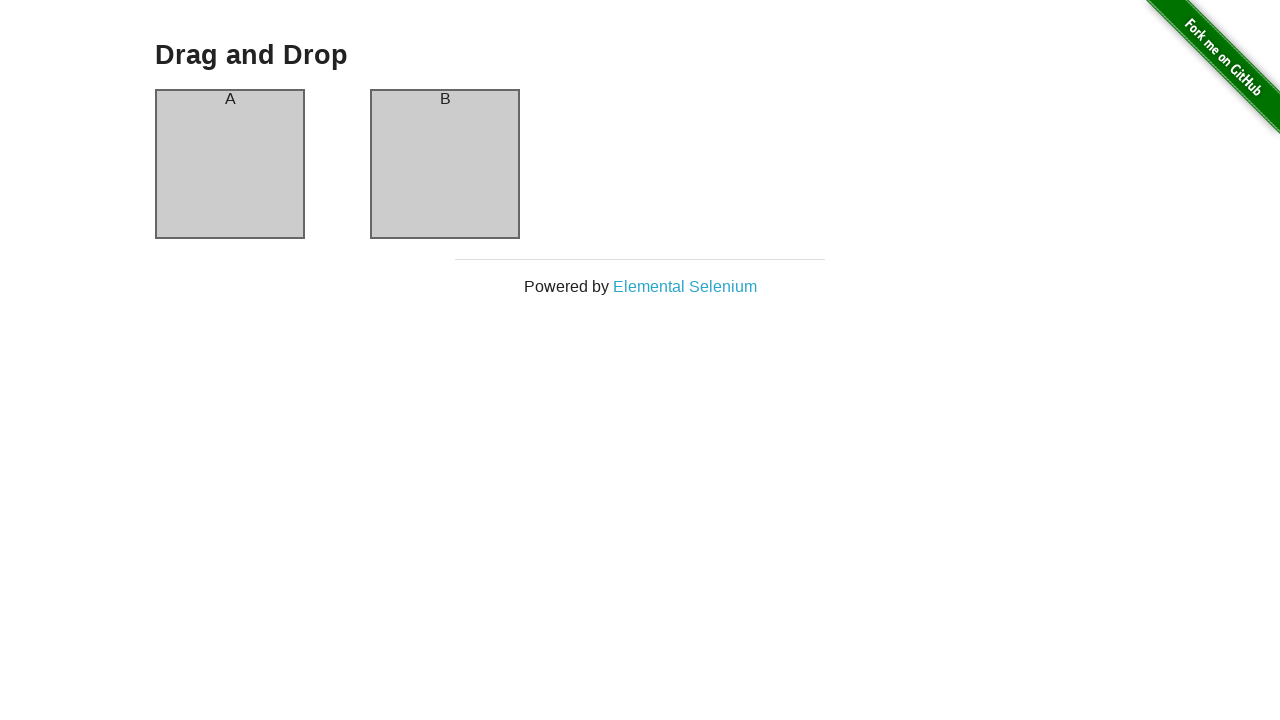

Dragged element A to element B's position at (445, 164)
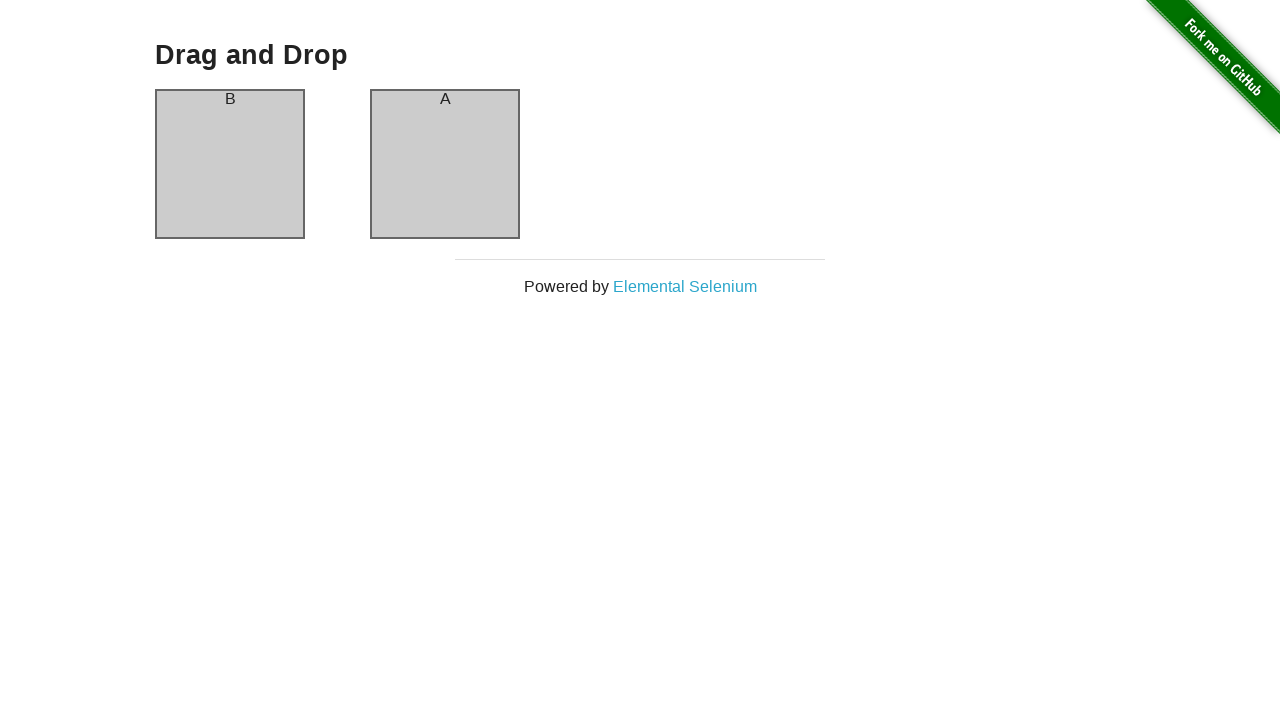

Waited 2 seconds to observe drag result
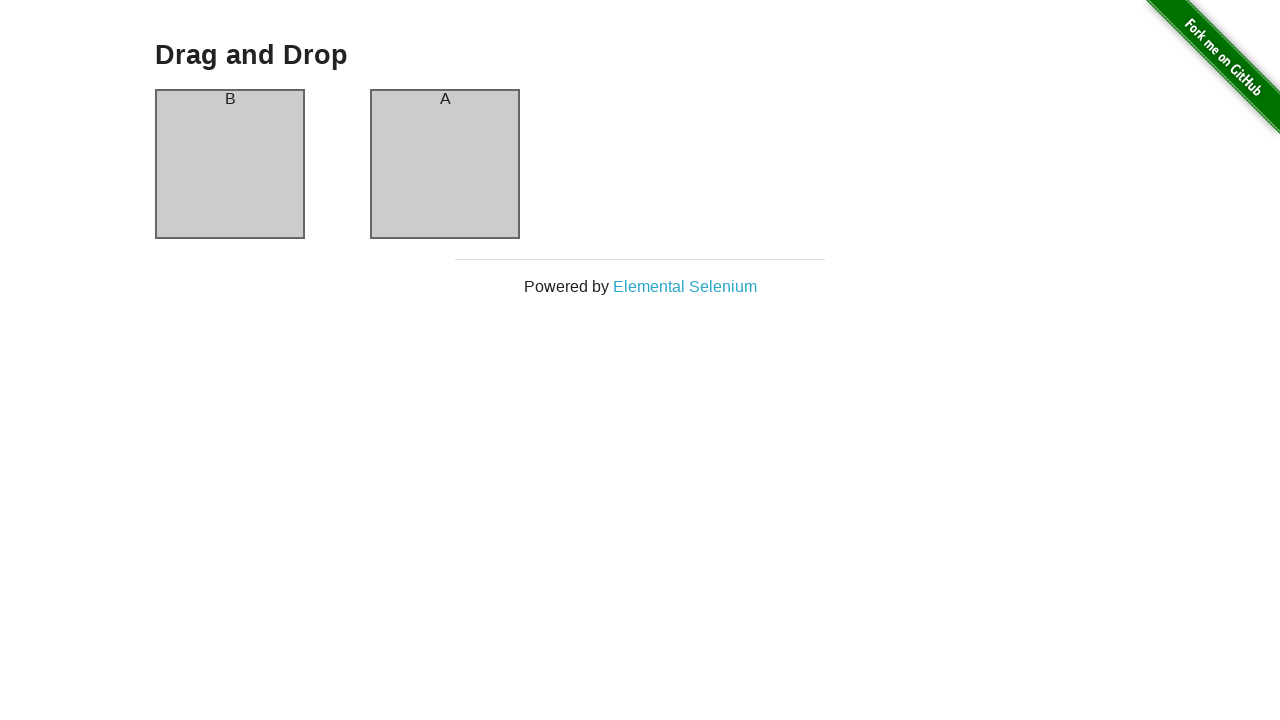

Dragged element B back to element A's position at (230, 164)
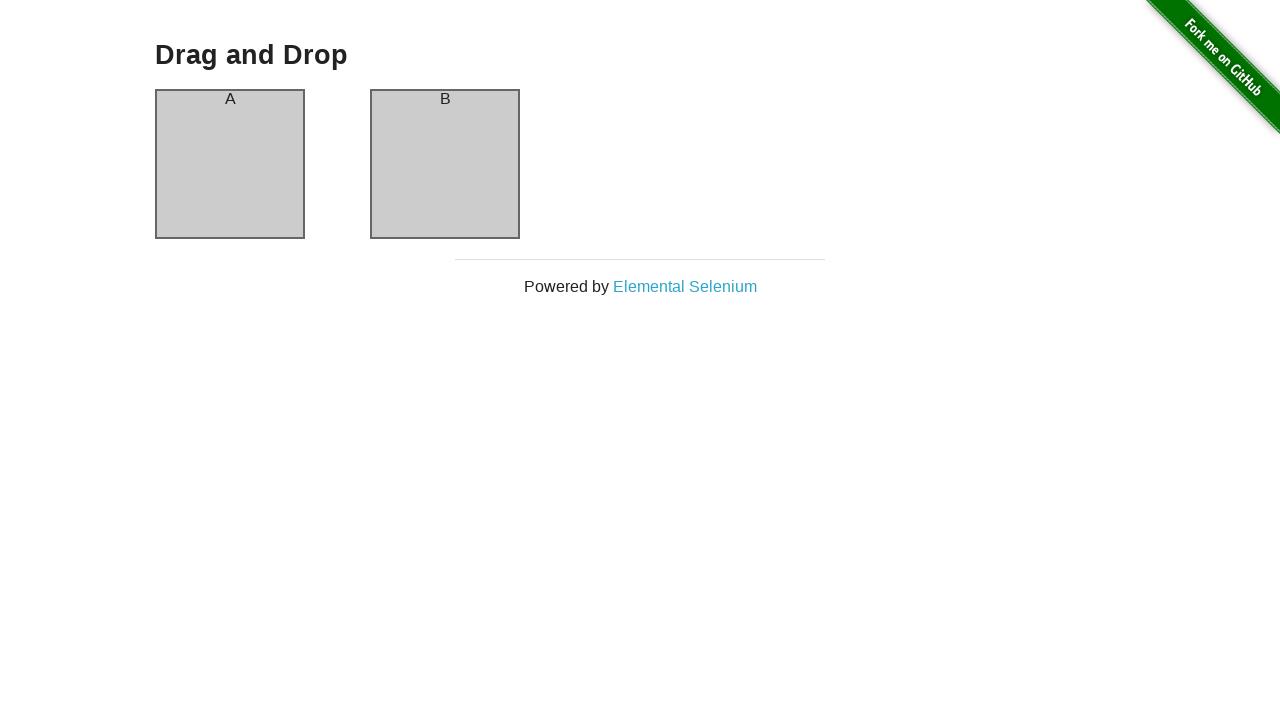

Waited 2 seconds to observe drag result
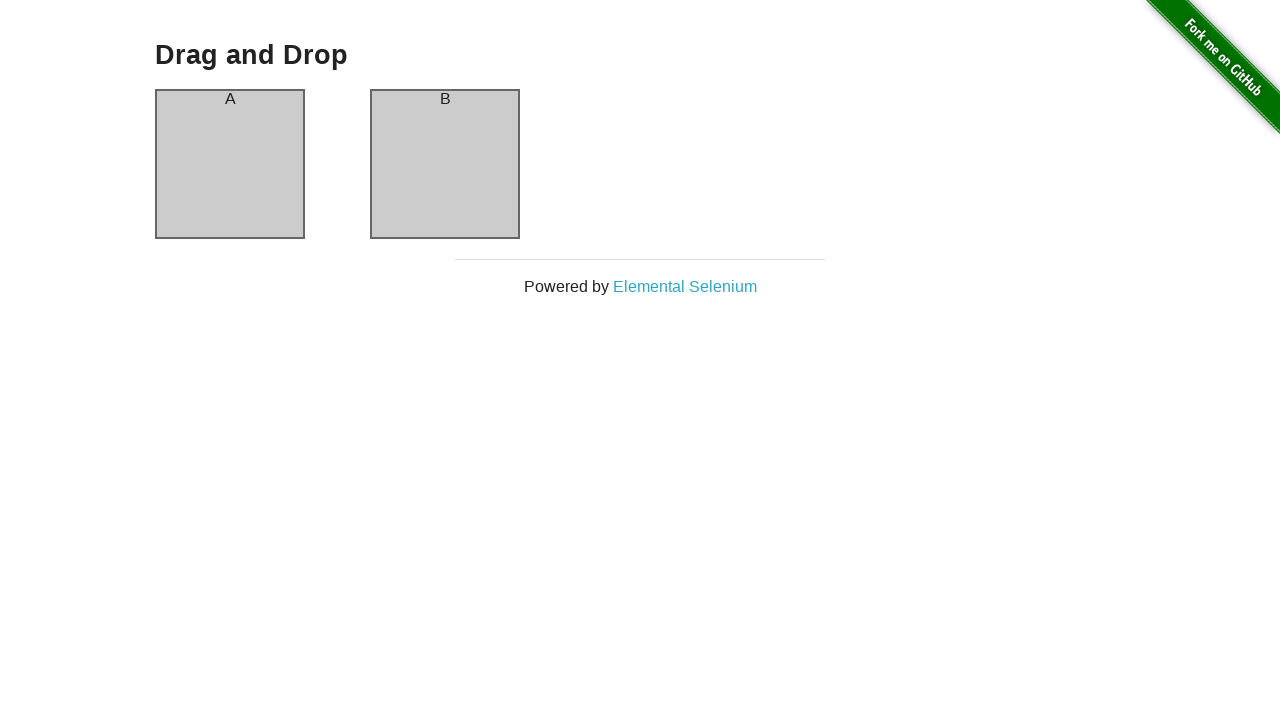

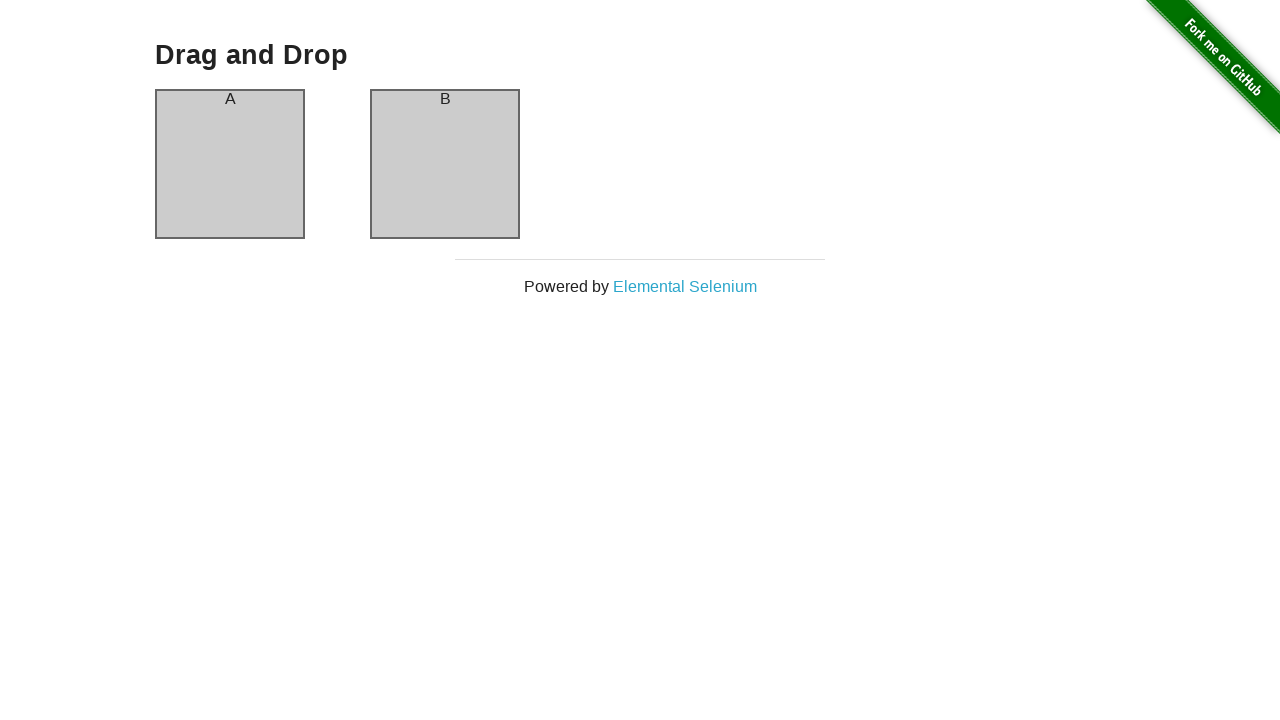